Tests dynamic controls page by clicking a checkbox, removing it, and then enabling a disabled text input

Starting URL: http://the-internet.herokuapp.com/dynamic_controls

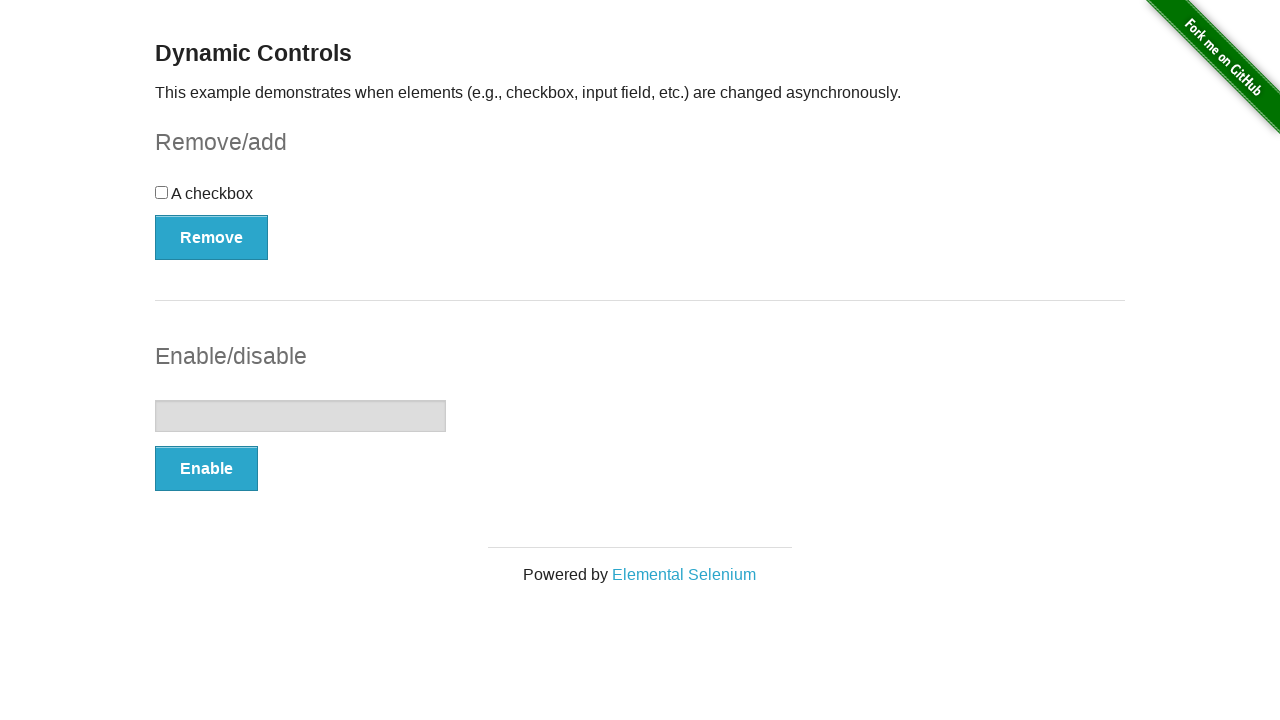

Waited for checkbox to be present
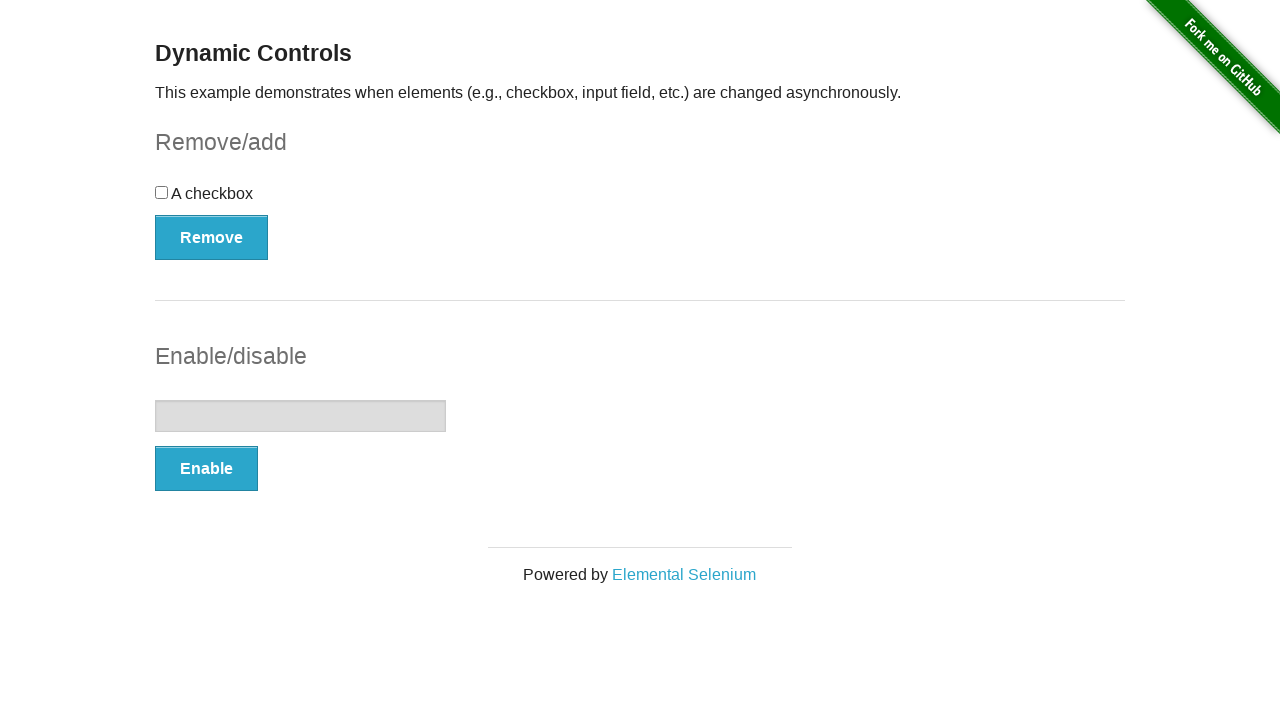

Clicked the checkbox at (162, 192) on [type='checkbox']
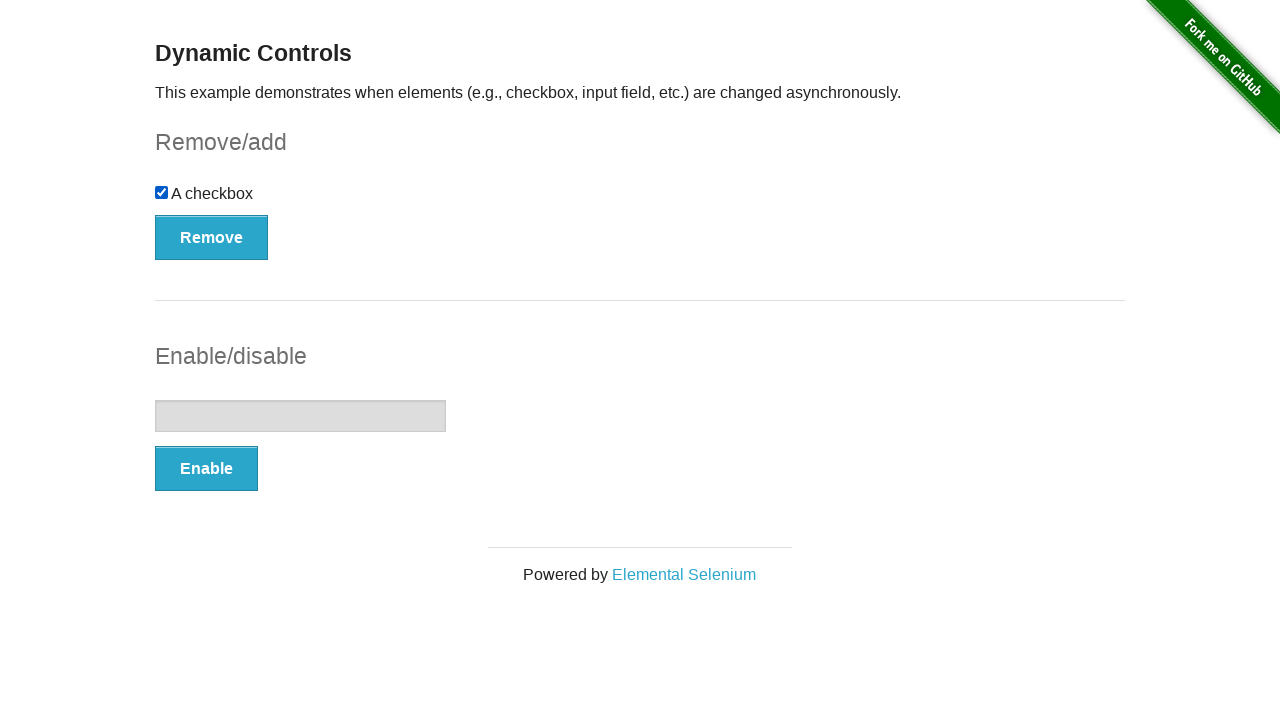

Clicked the Remove button at (212, 237) on [onclick='swapCheckbox()']
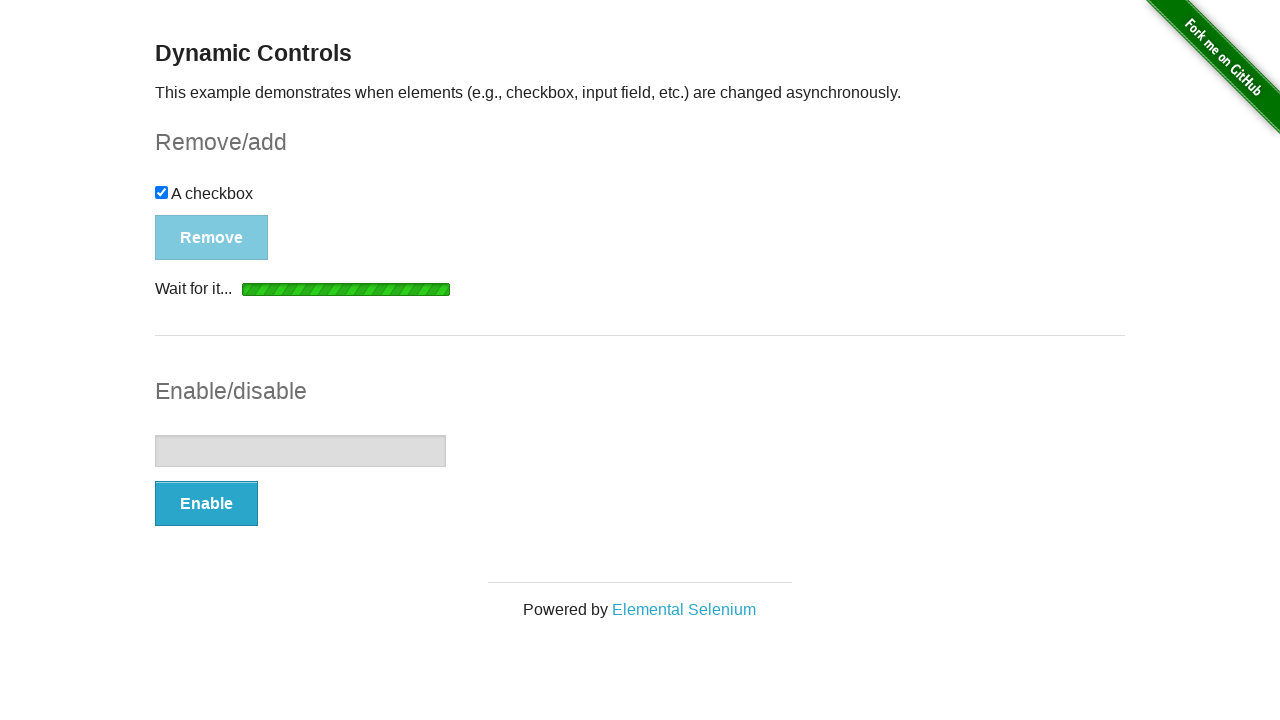

Message appeared confirming checkbox removal
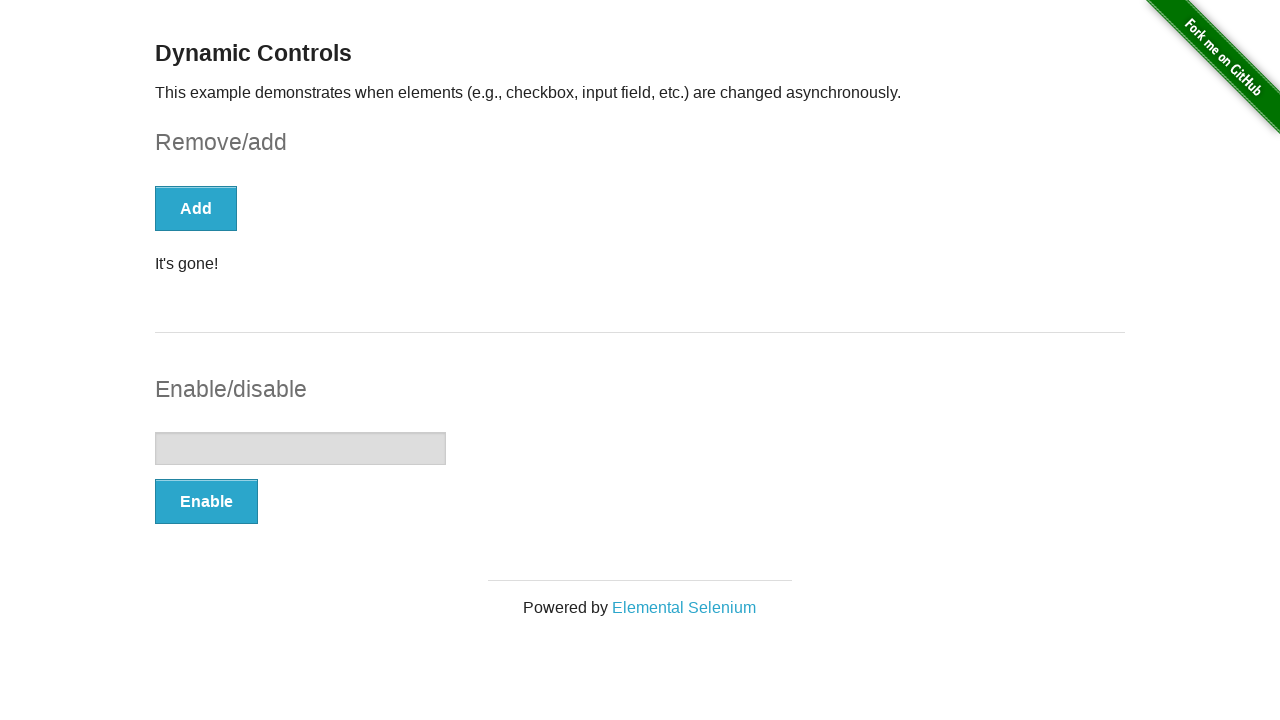

Checkbox has been removed and is hidden
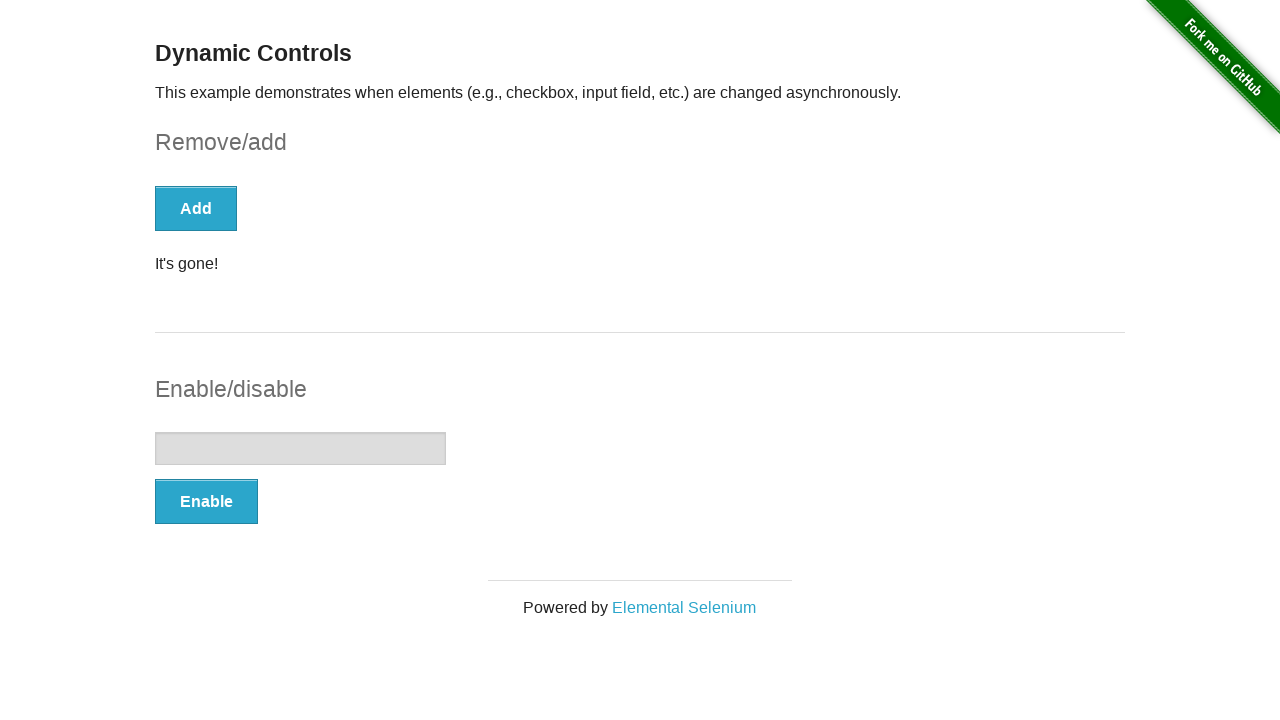

Clicked the Enable button for text input at (206, 501) on [onclick='swapInput()']
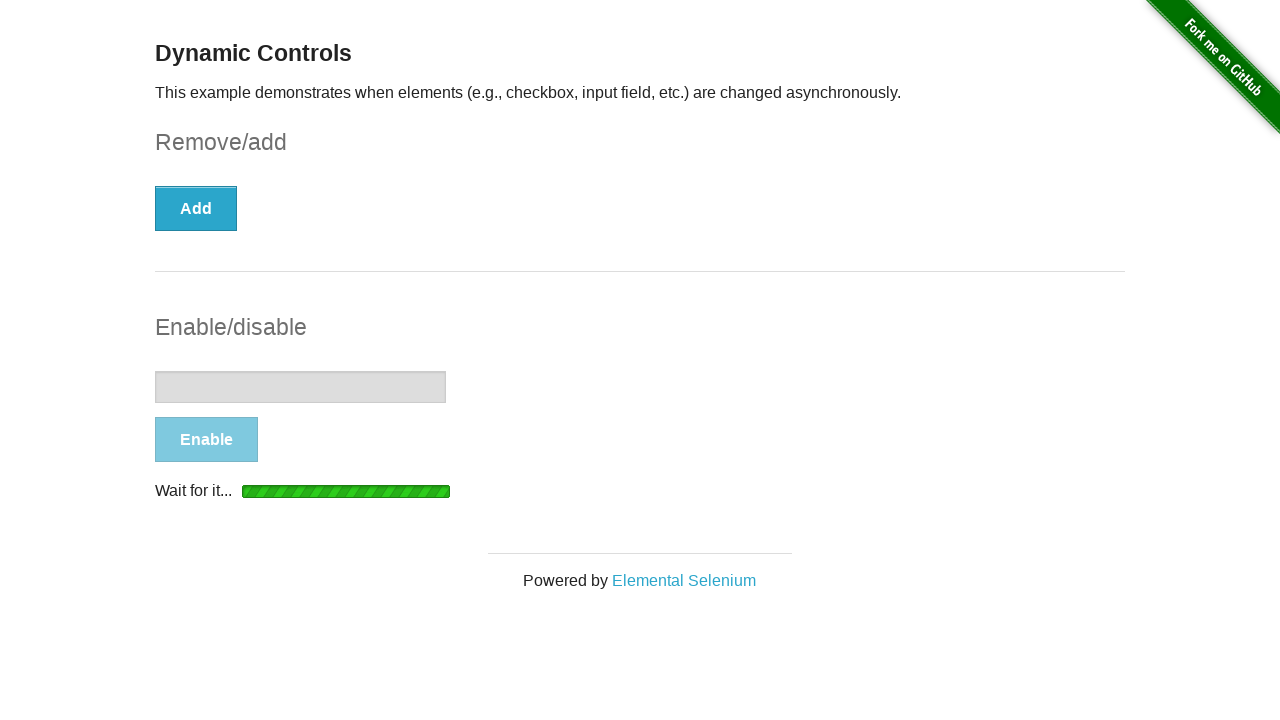

Message appeared confirming text input is enabled
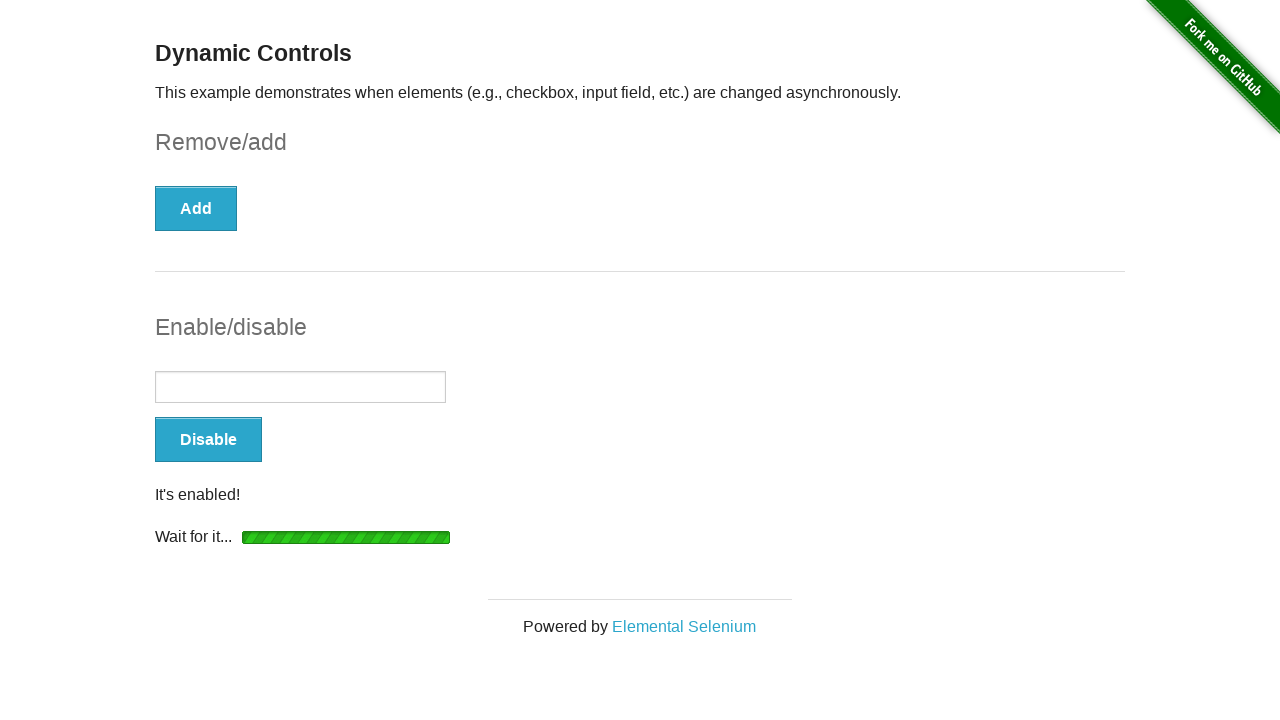

Verified that text input is now enabled
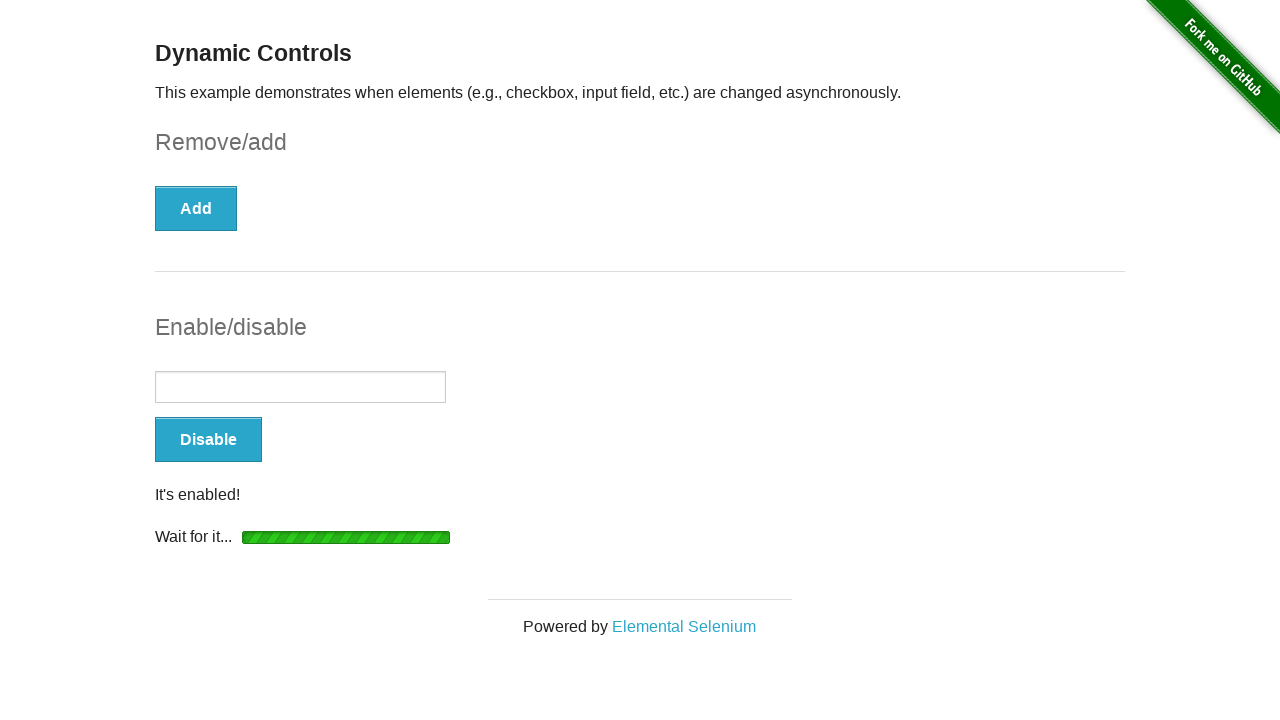

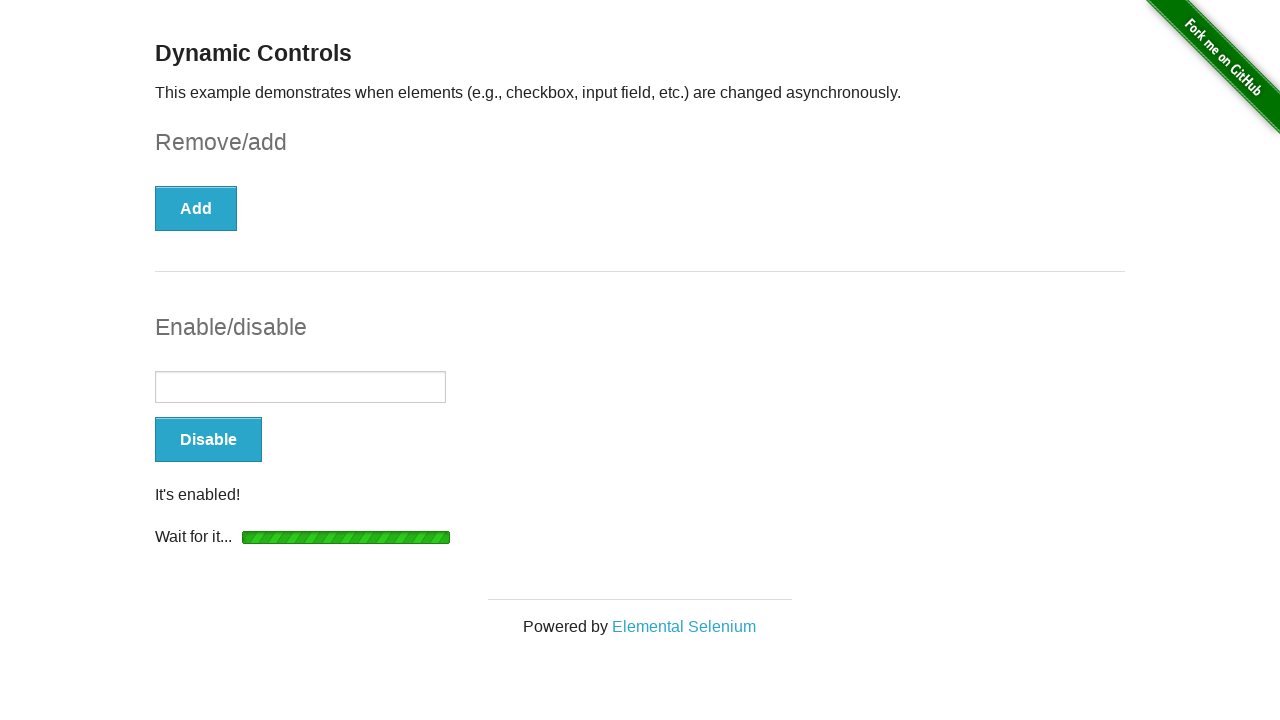